Tests opening a new tab programmatically, navigating to a different URL, and verifying the page content.

Starting URL: https://thecode.media/

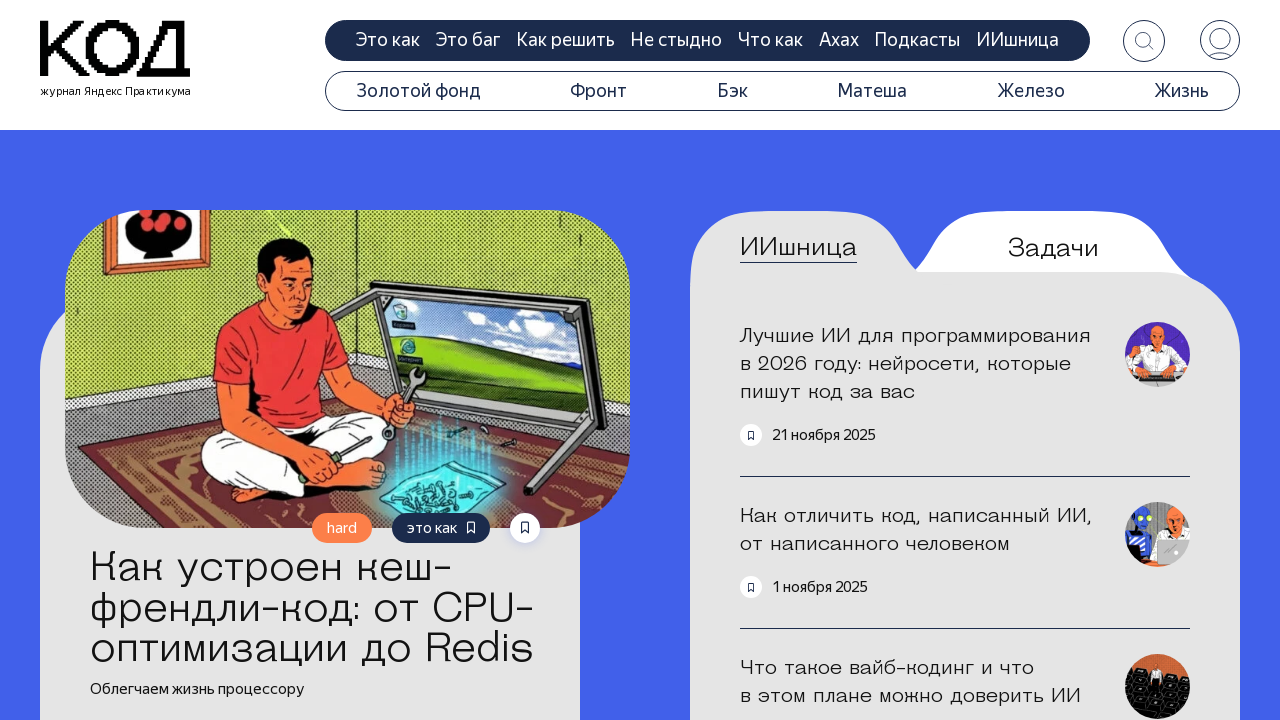

Opened a new tab/page
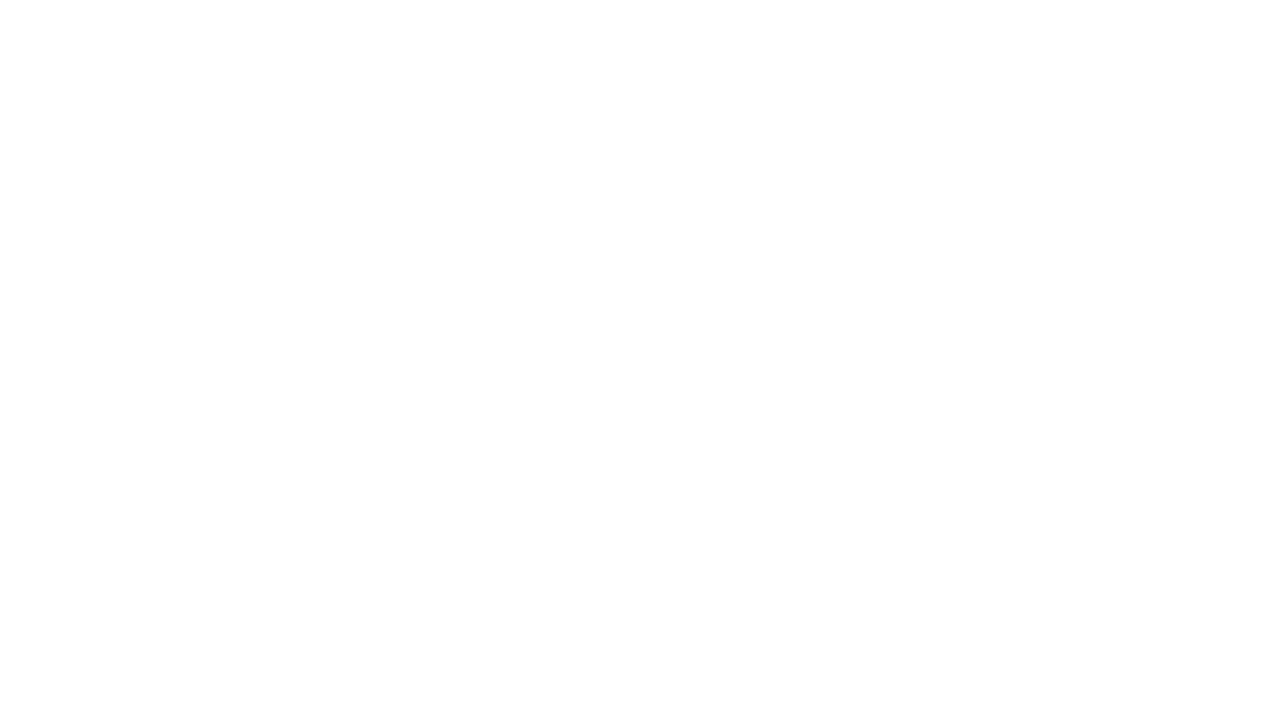

Navigated new tab to https://thecode.media/howto/
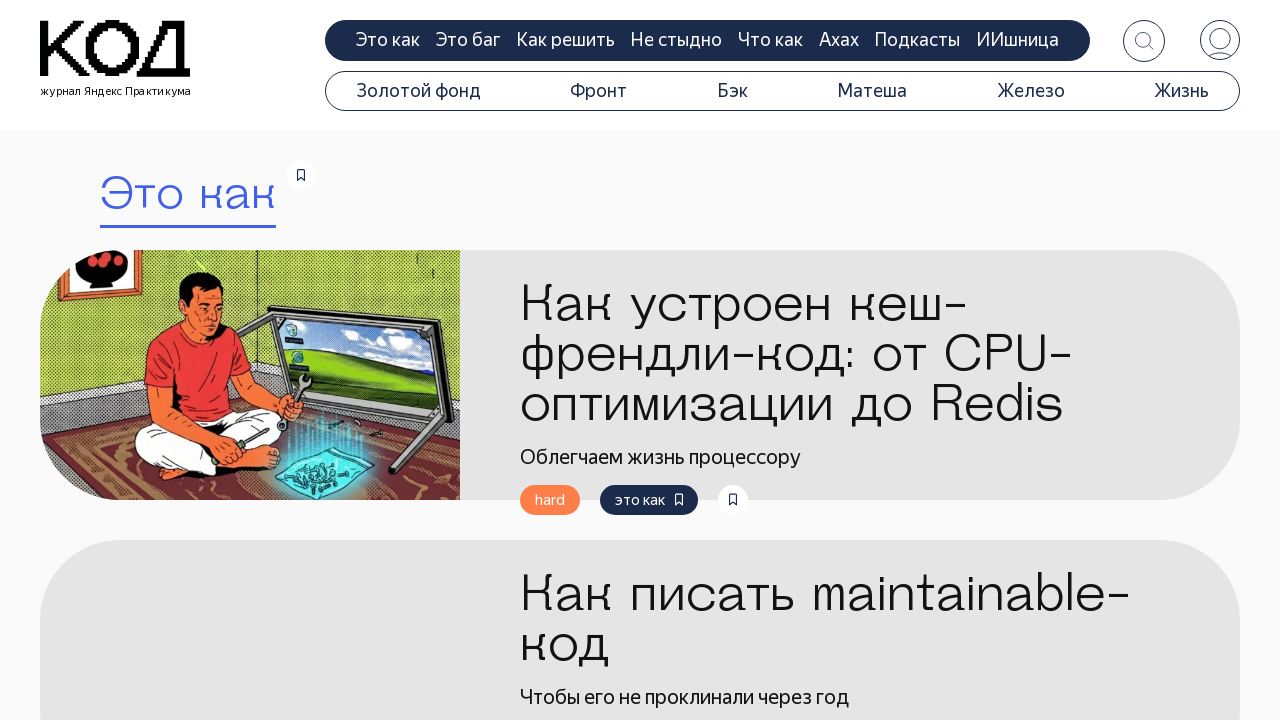

Search title element loaded
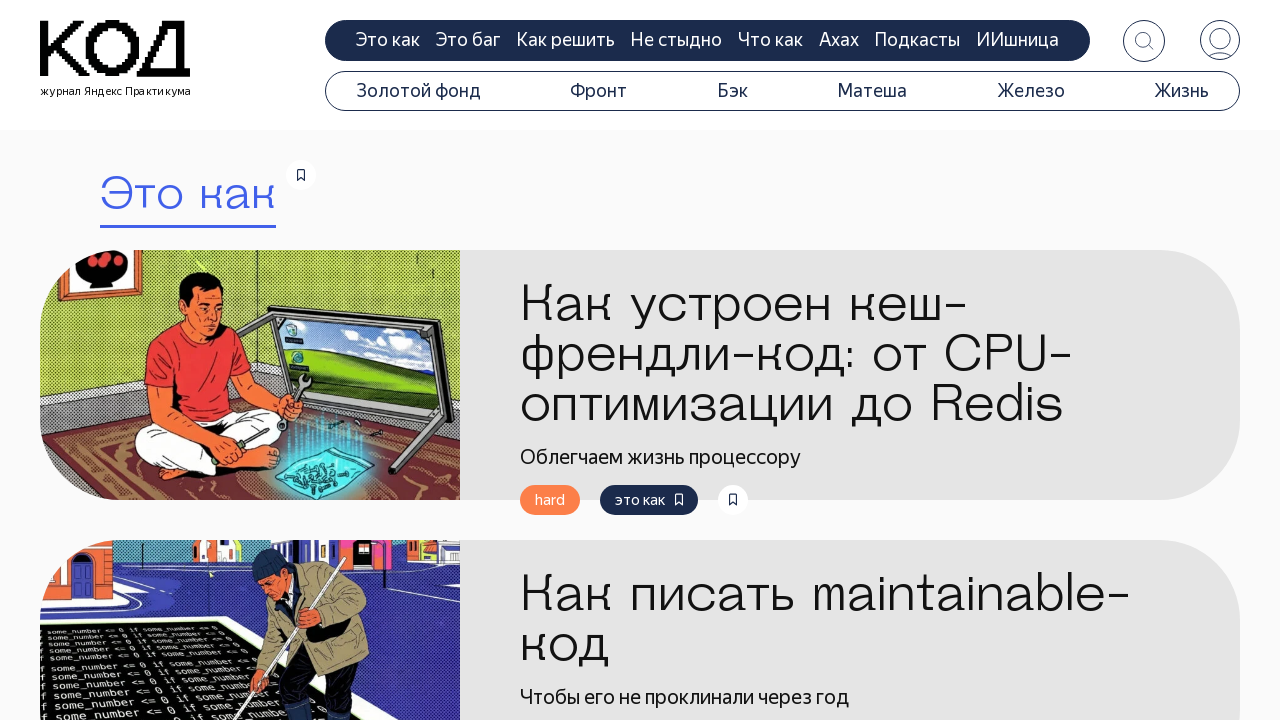

Verified search title text content equals 'Это как'
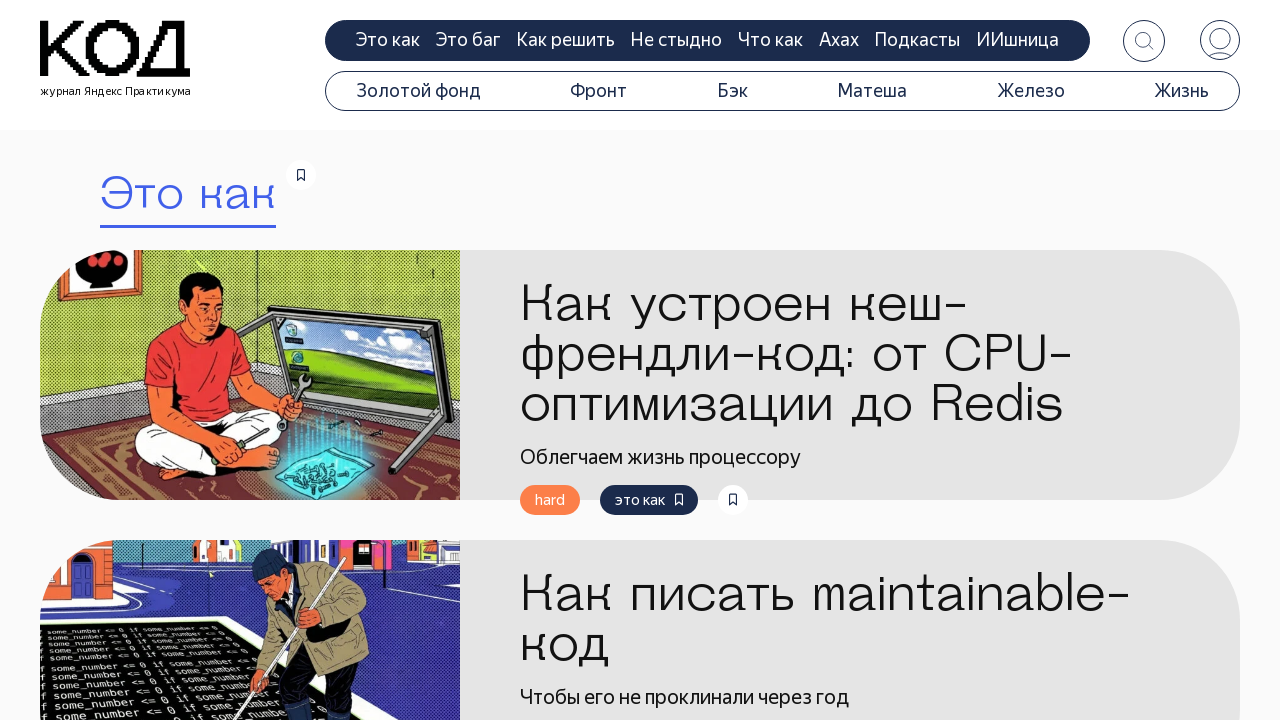

Closed the new tab
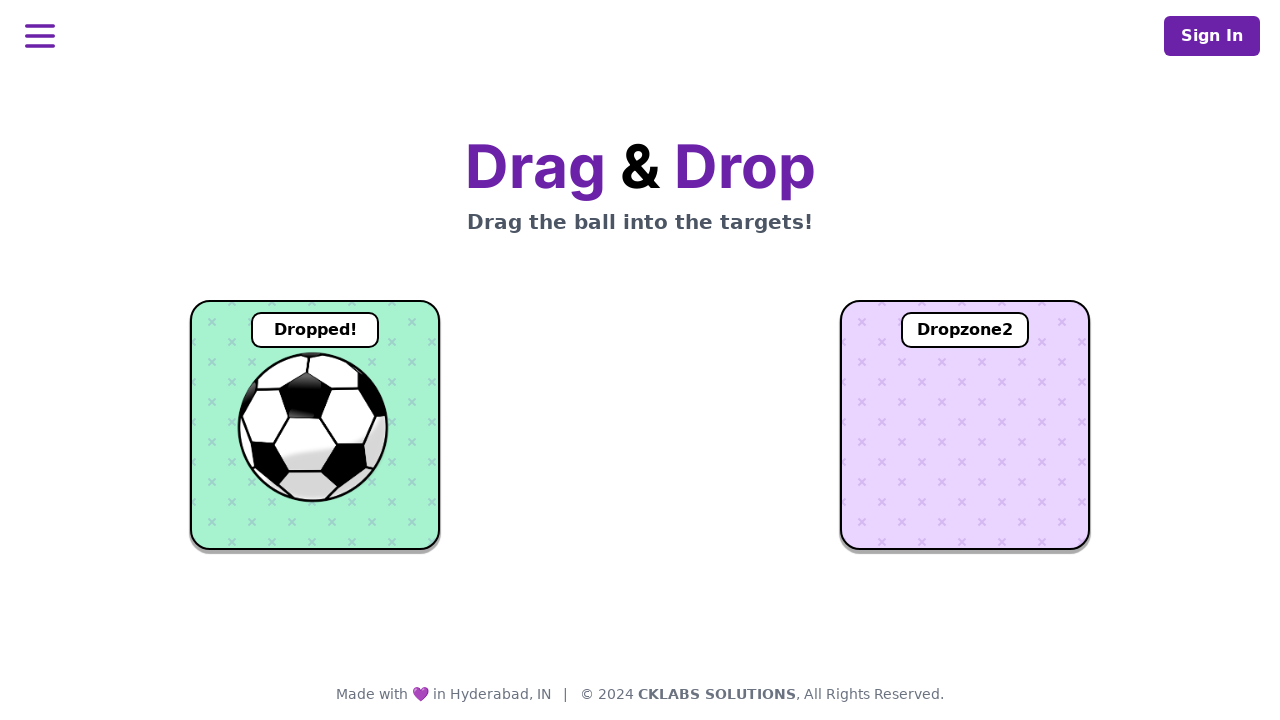

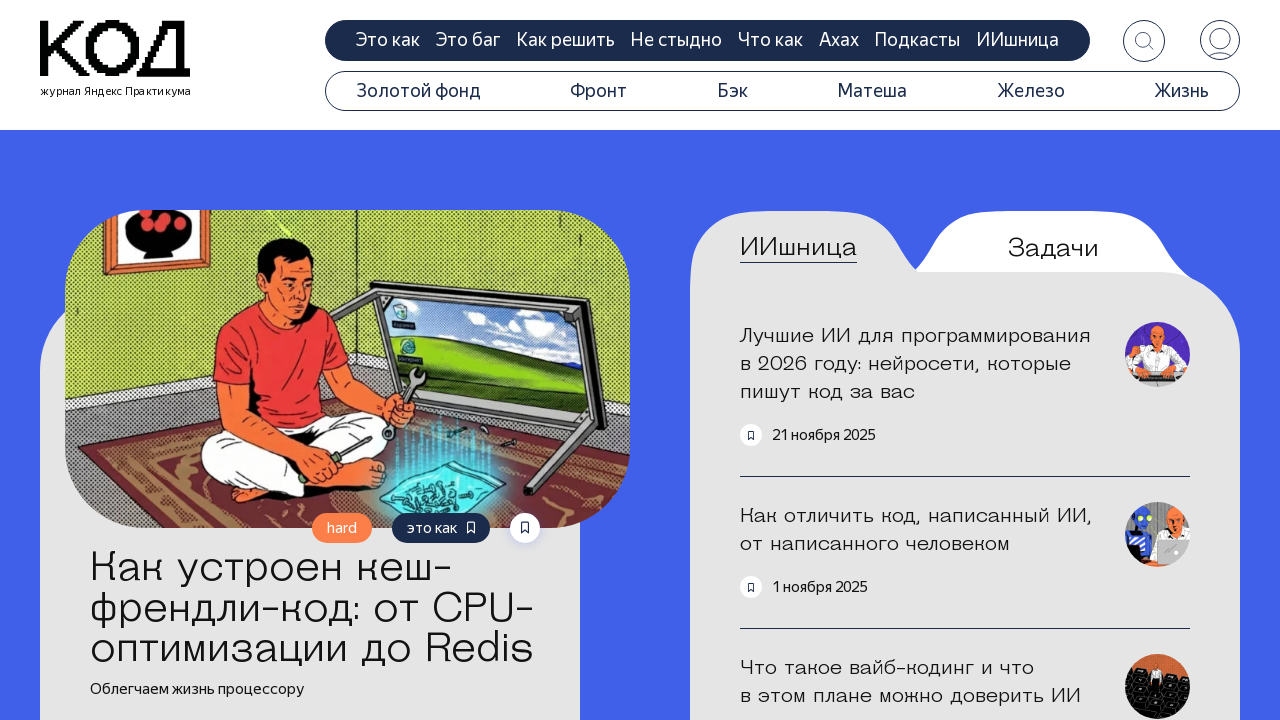